Tests a simple form by filling in first name, last name, city, and country fields, then clicking the submit button.

Starting URL: http://suninjuly.github.io/simple_form_find_task.html

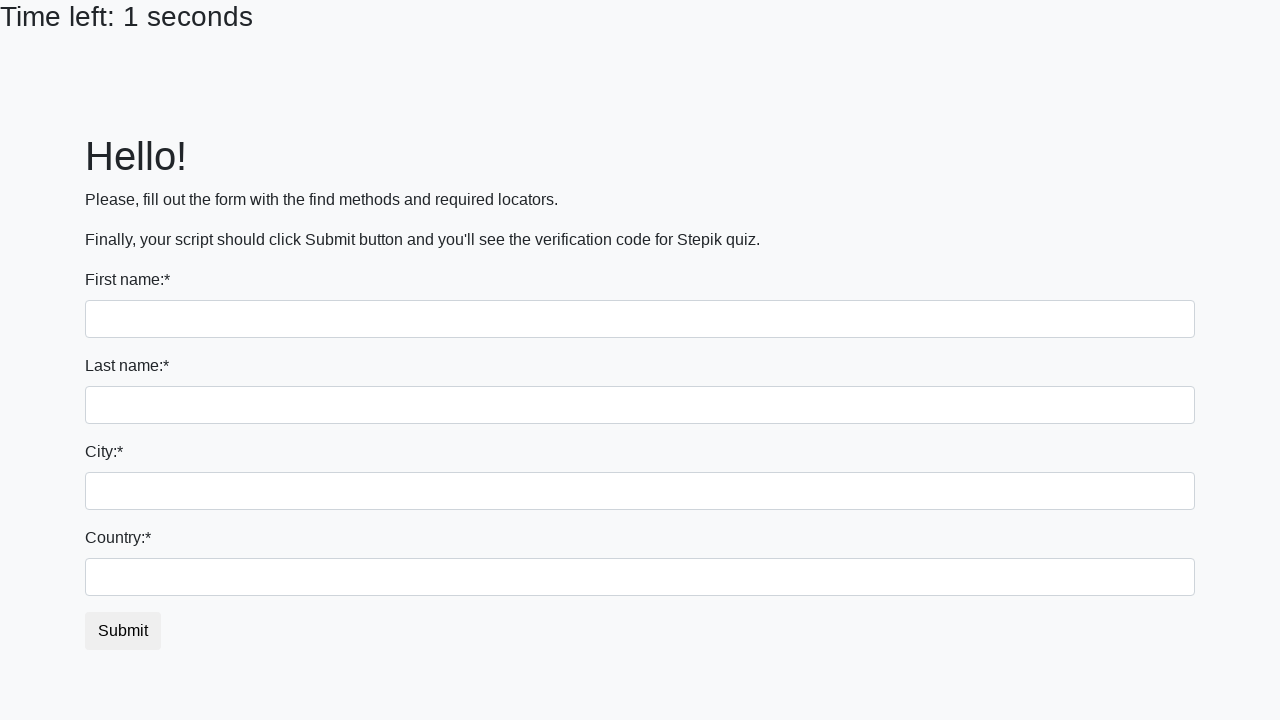

Filled first name field with 'Ivan' on input
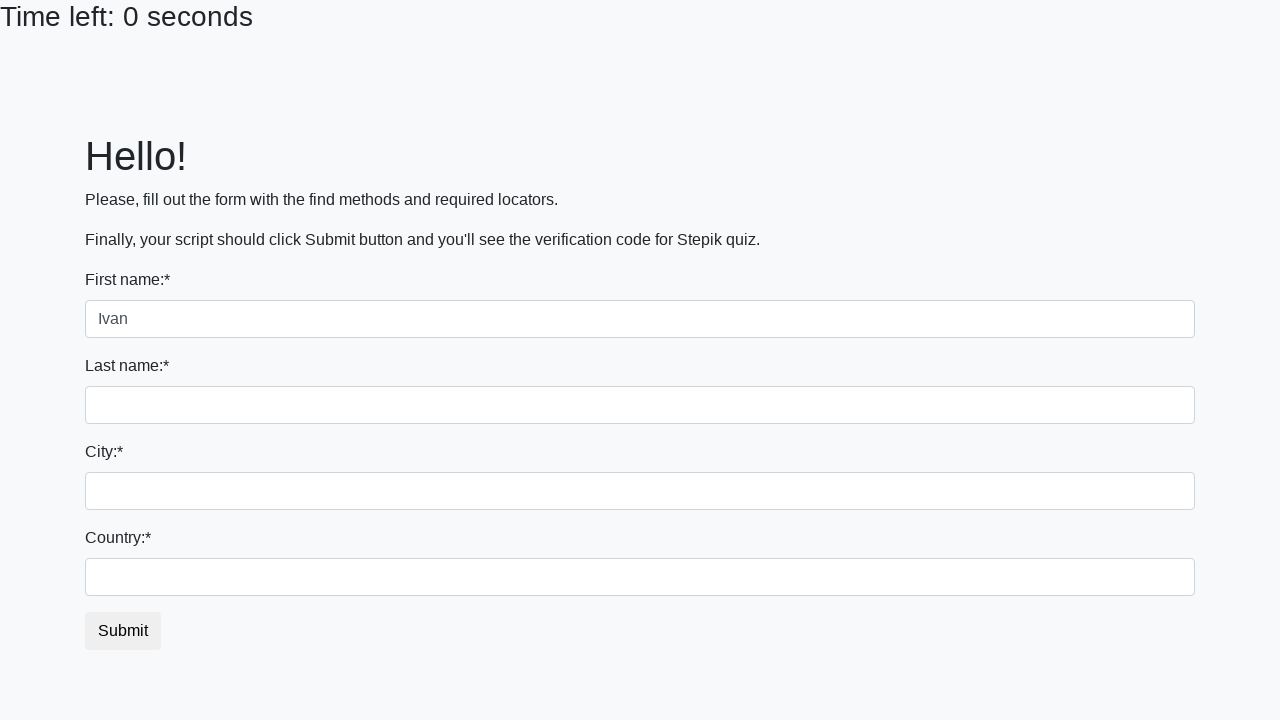

Filled last name field with 'Petrov' on input[name='last_name']
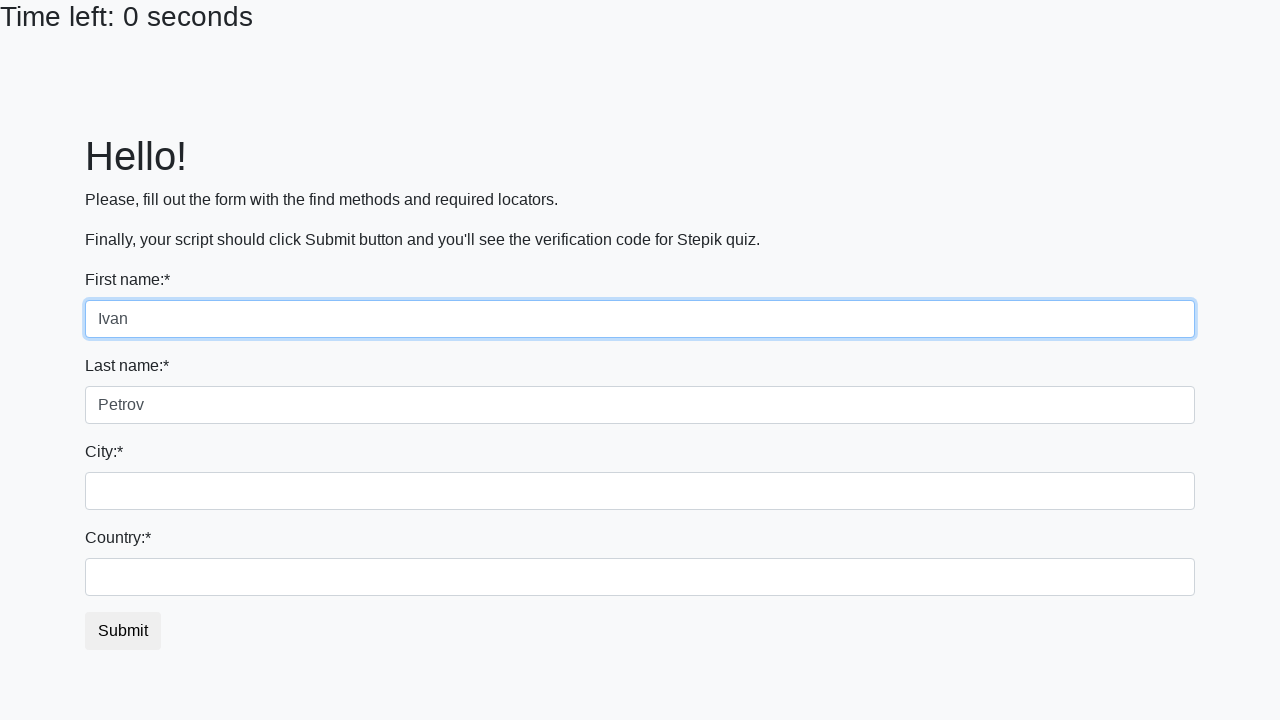

Filled city field with 'Smolensk' on .form-control.city
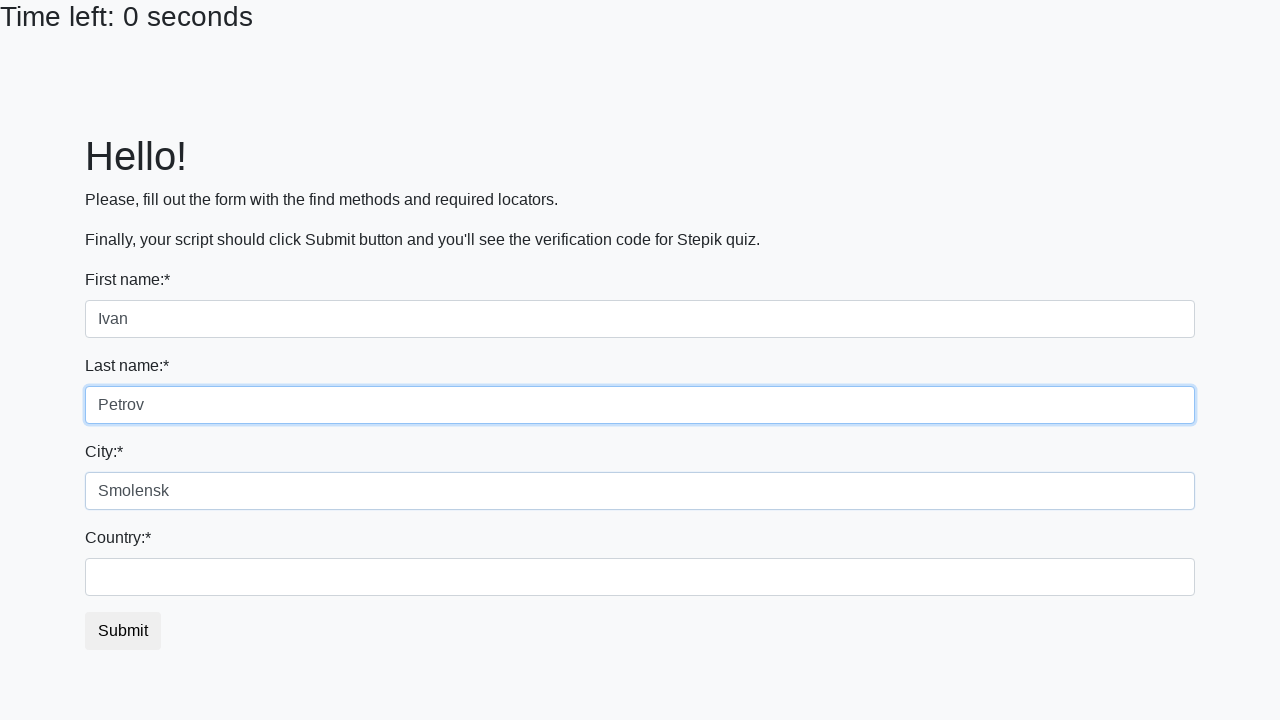

Filled country field with 'Russia' on #country
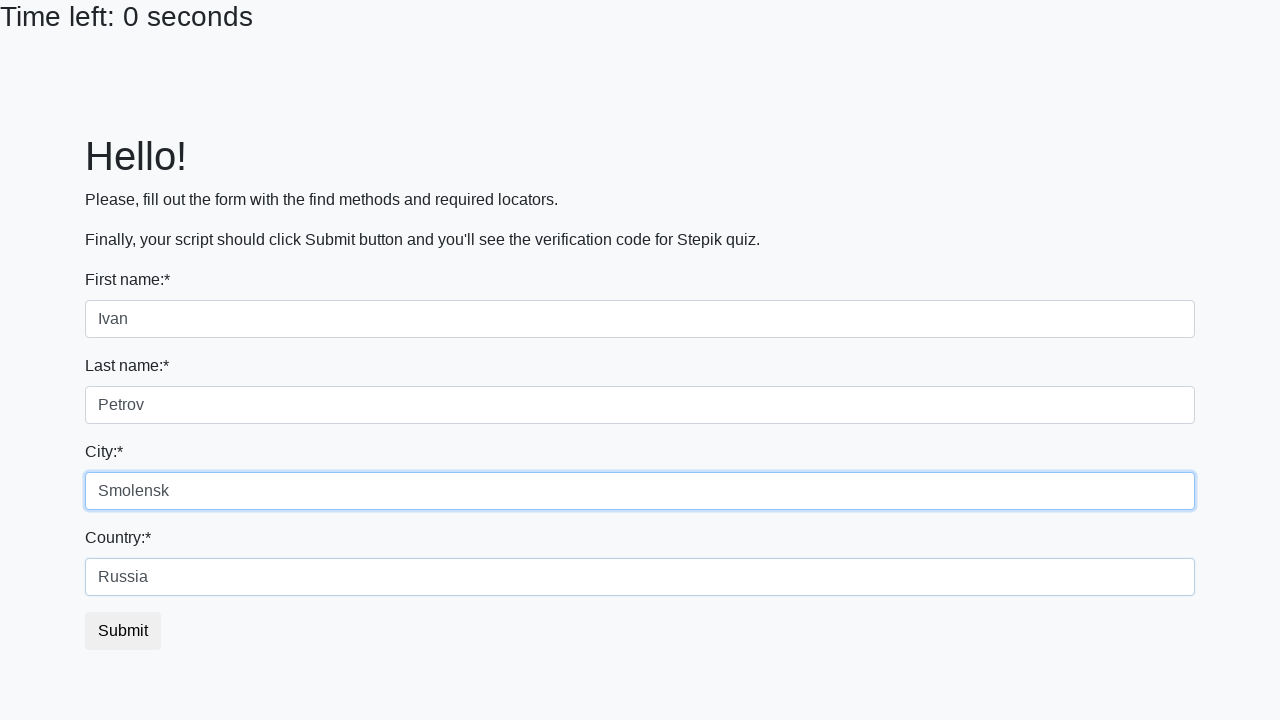

Clicked submit button to submit the form at (123, 631) on button.btn
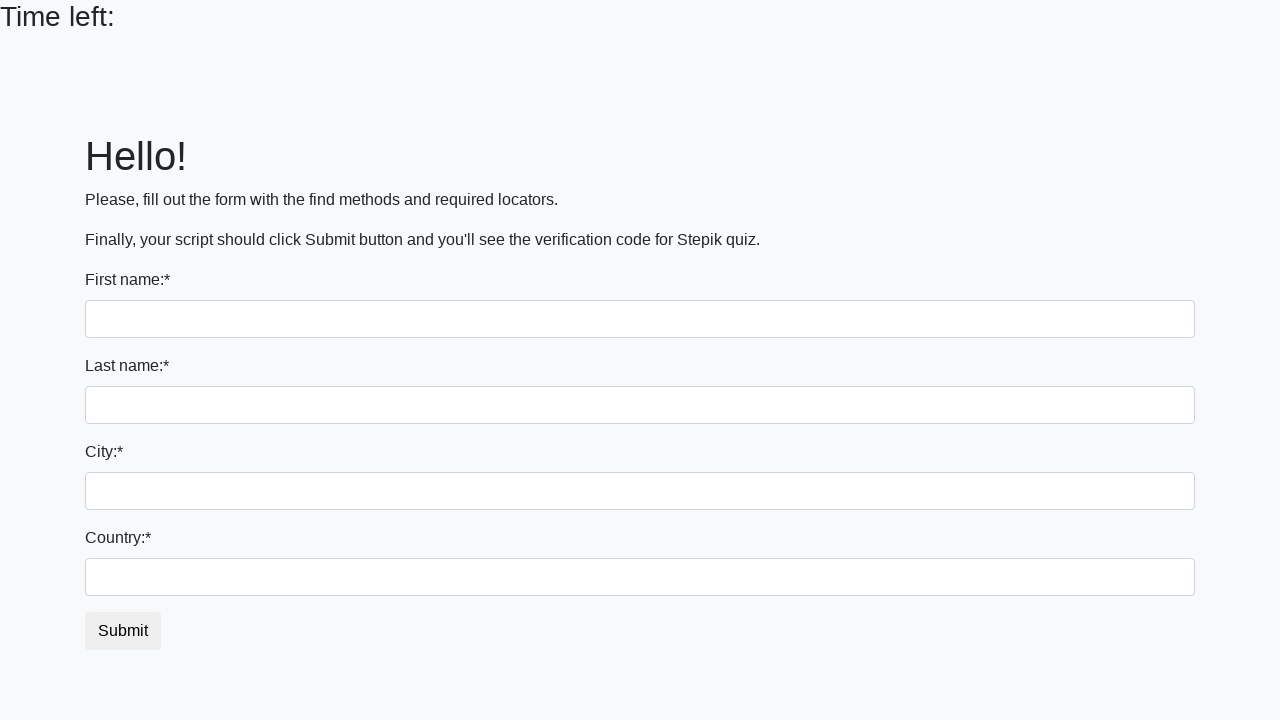

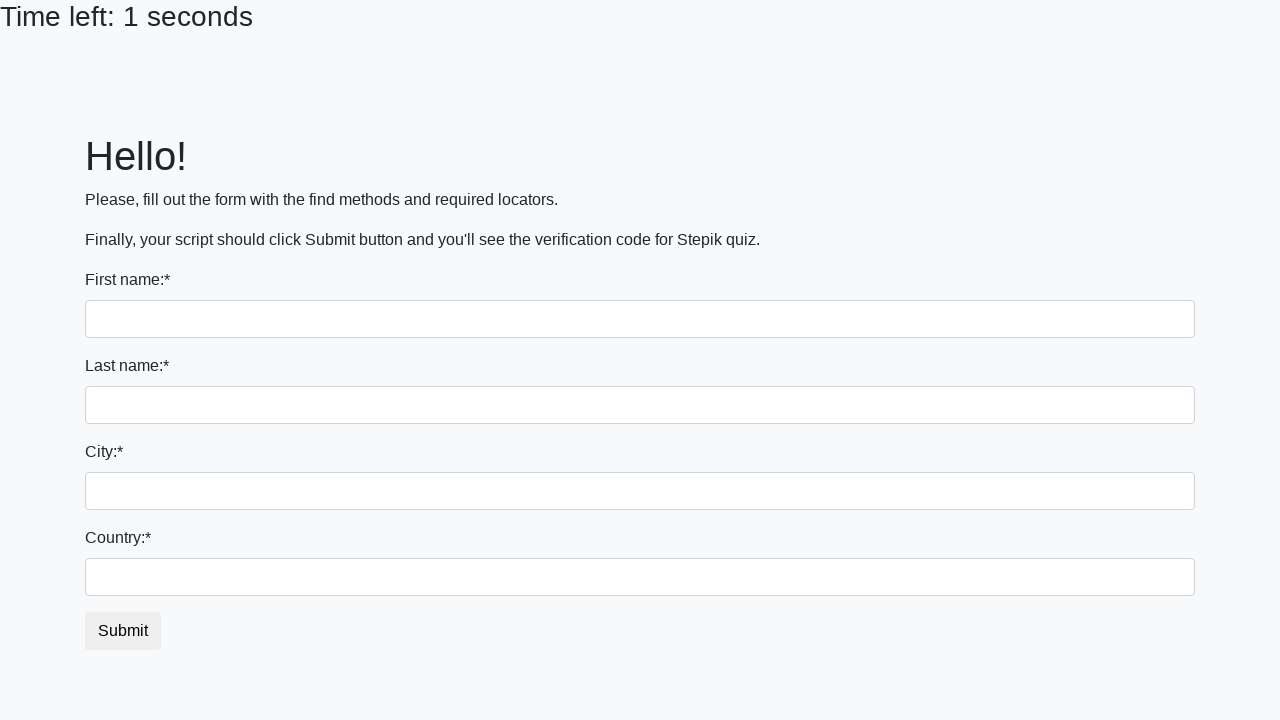